Tests that 'Clear completed' button is hidden when there are no completed items.

Starting URL: https://demo.playwright.dev/todomvc

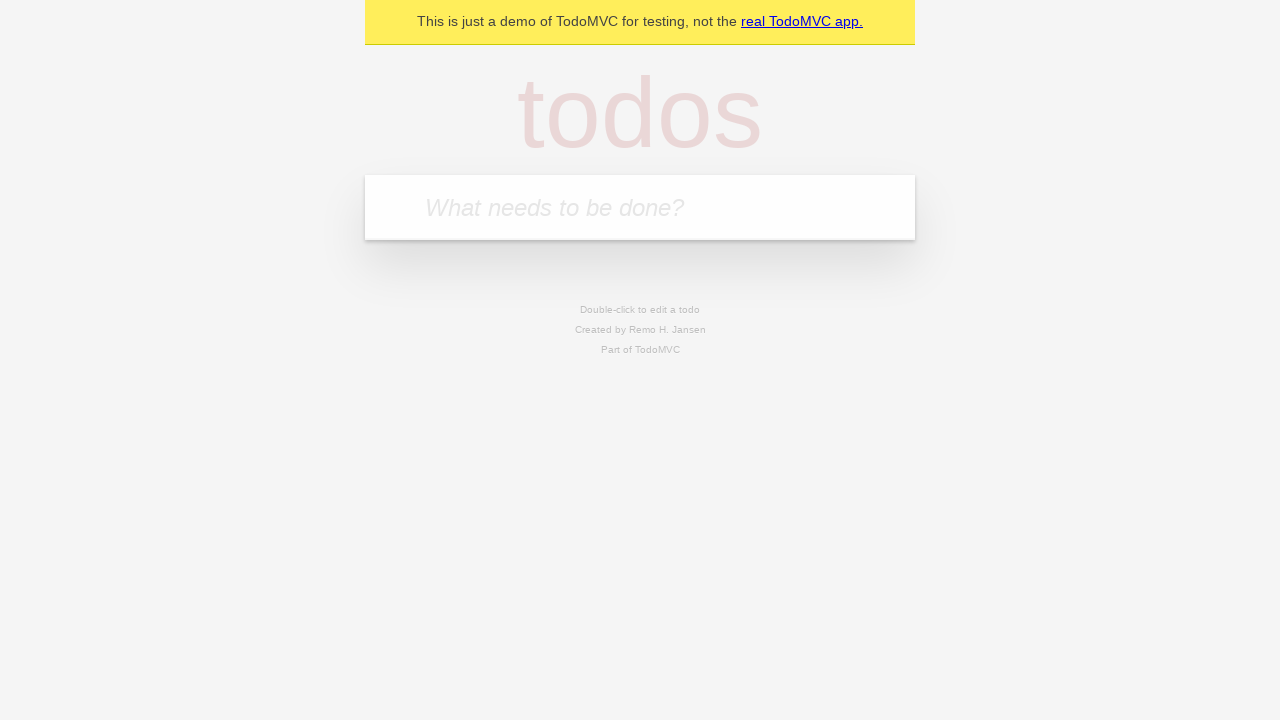

Filled new todo field with 'buy some cheese' on internal:attr=[placeholder="What needs to be done?"i]
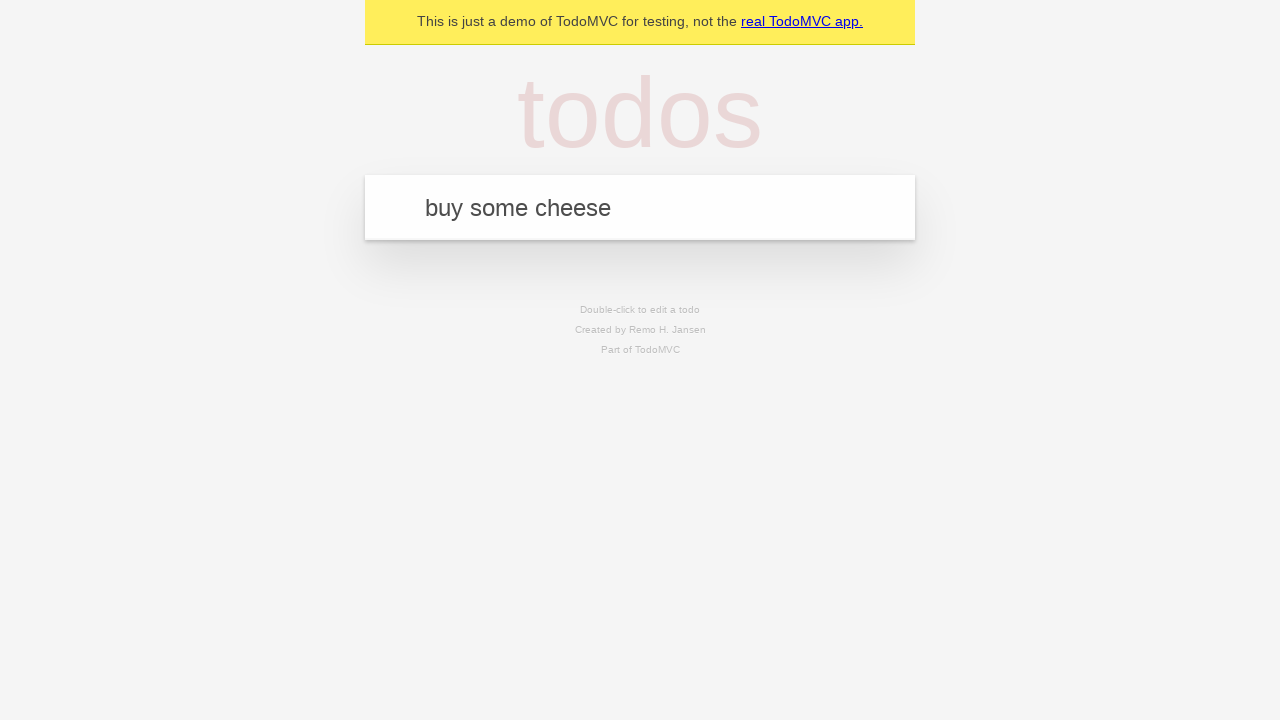

Pressed Enter to create todo 'buy some cheese' on internal:attr=[placeholder="What needs to be done?"i]
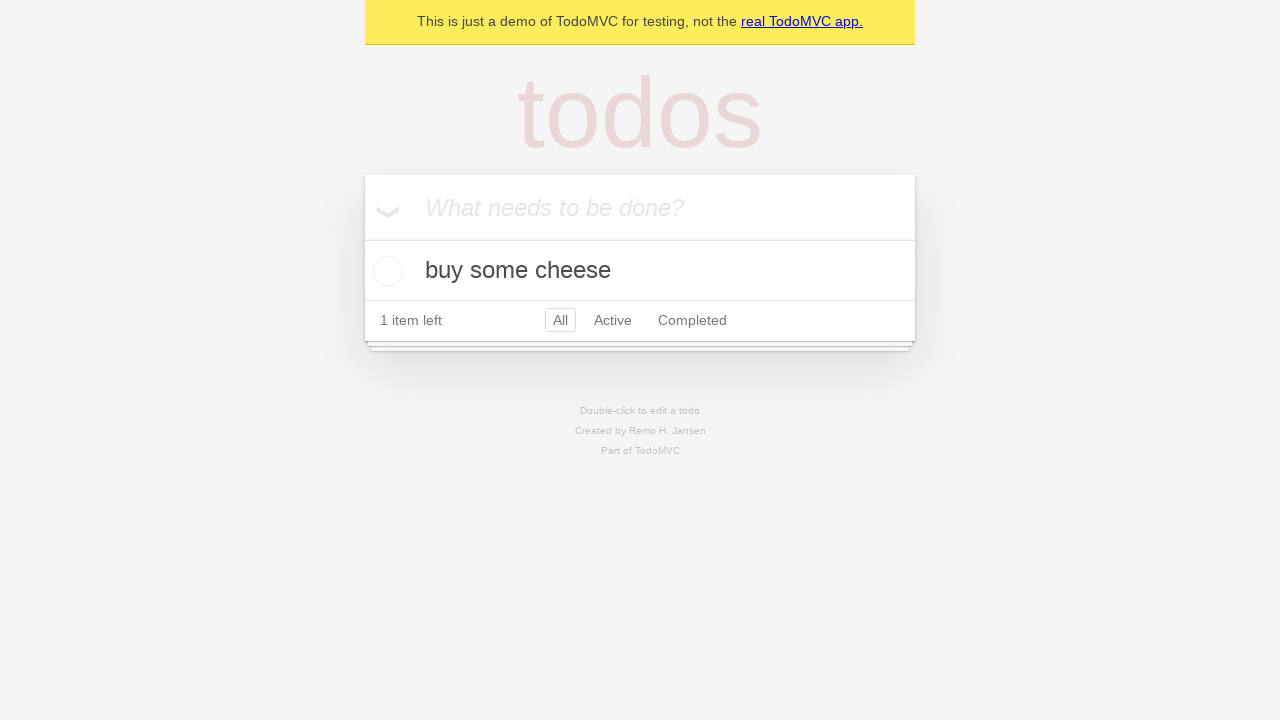

Filled new todo field with 'feed the cat' on internal:attr=[placeholder="What needs to be done?"i]
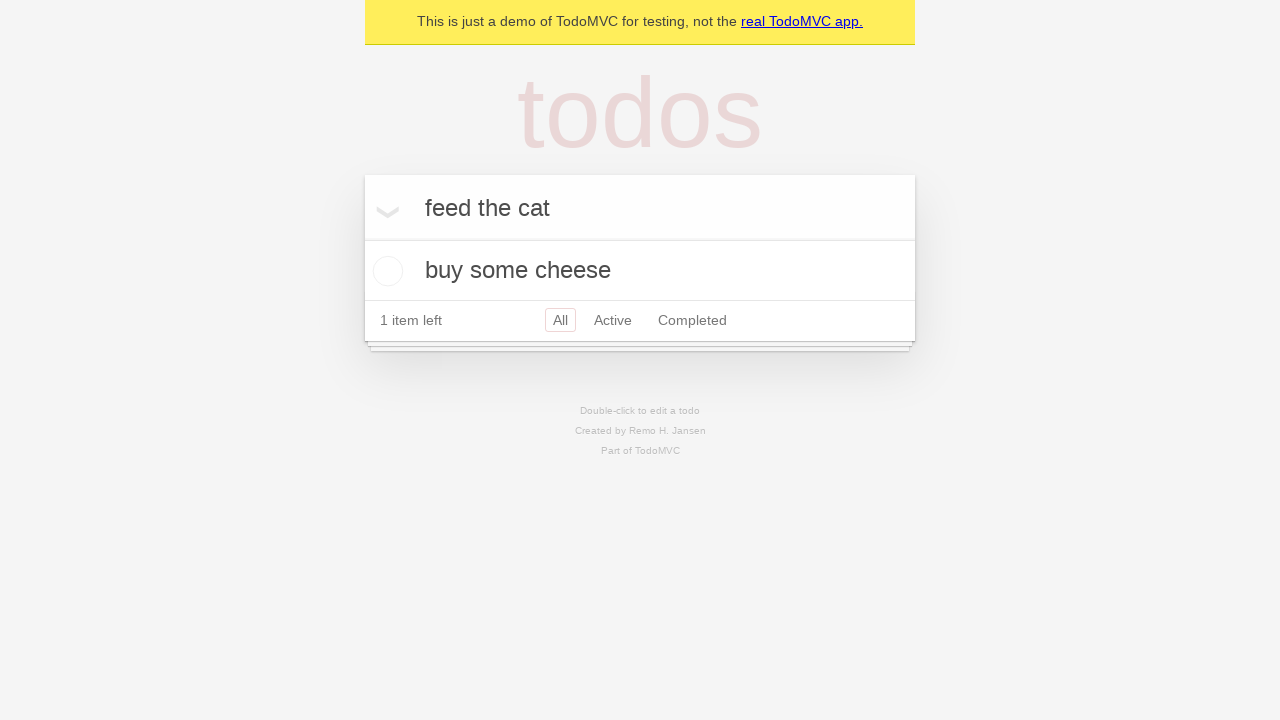

Pressed Enter to create todo 'feed the cat' on internal:attr=[placeholder="What needs to be done?"i]
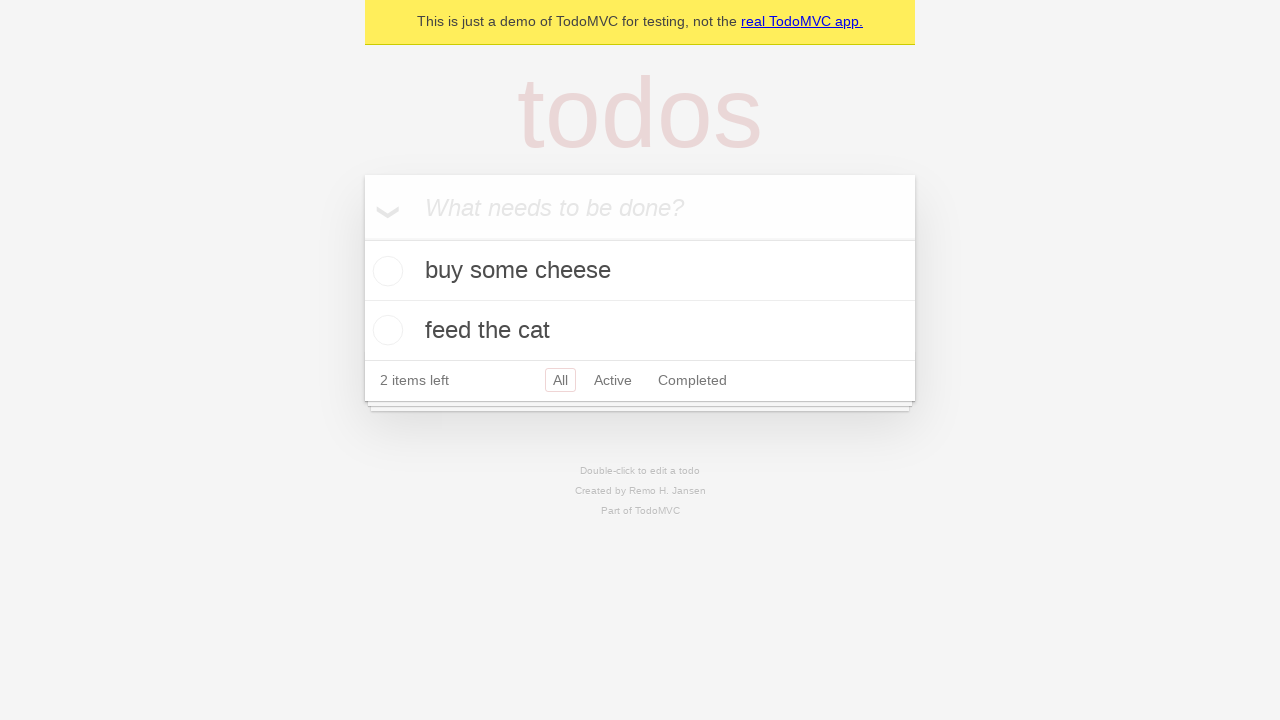

Filled new todo field with 'book a doctors appointment' on internal:attr=[placeholder="What needs to be done?"i]
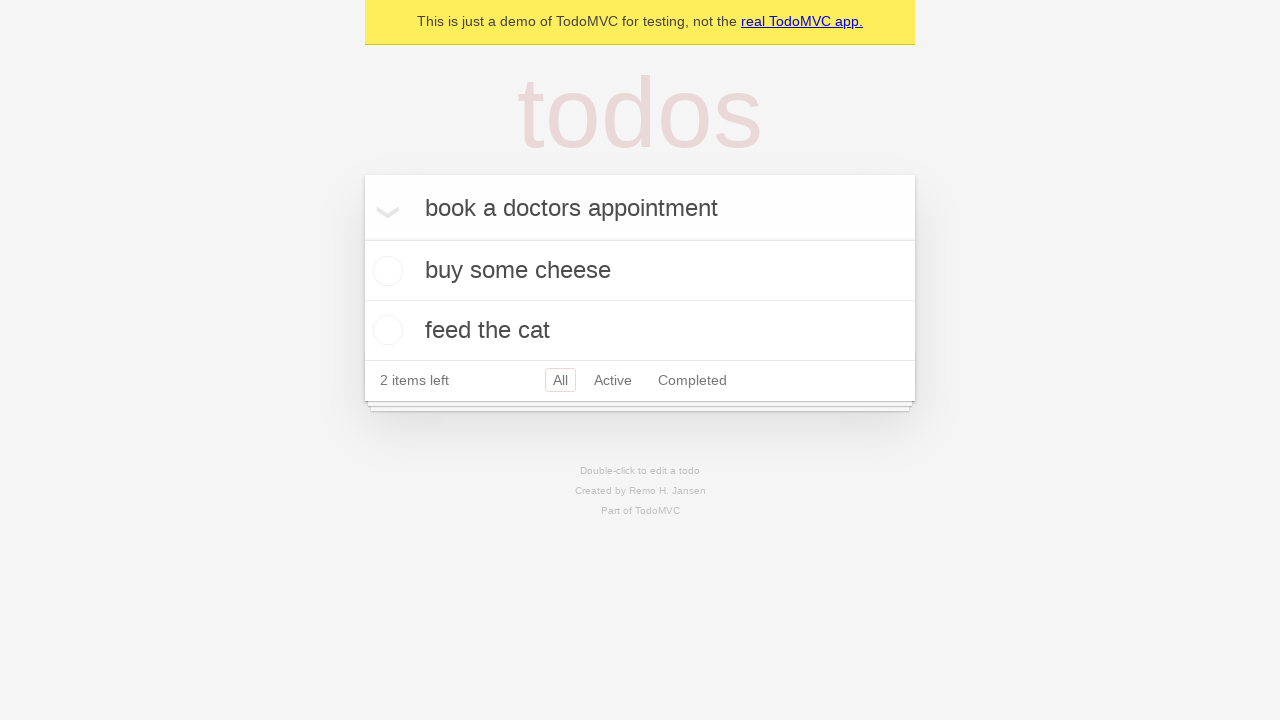

Pressed Enter to create todo 'book a doctors appointment' on internal:attr=[placeholder="What needs to be done?"i]
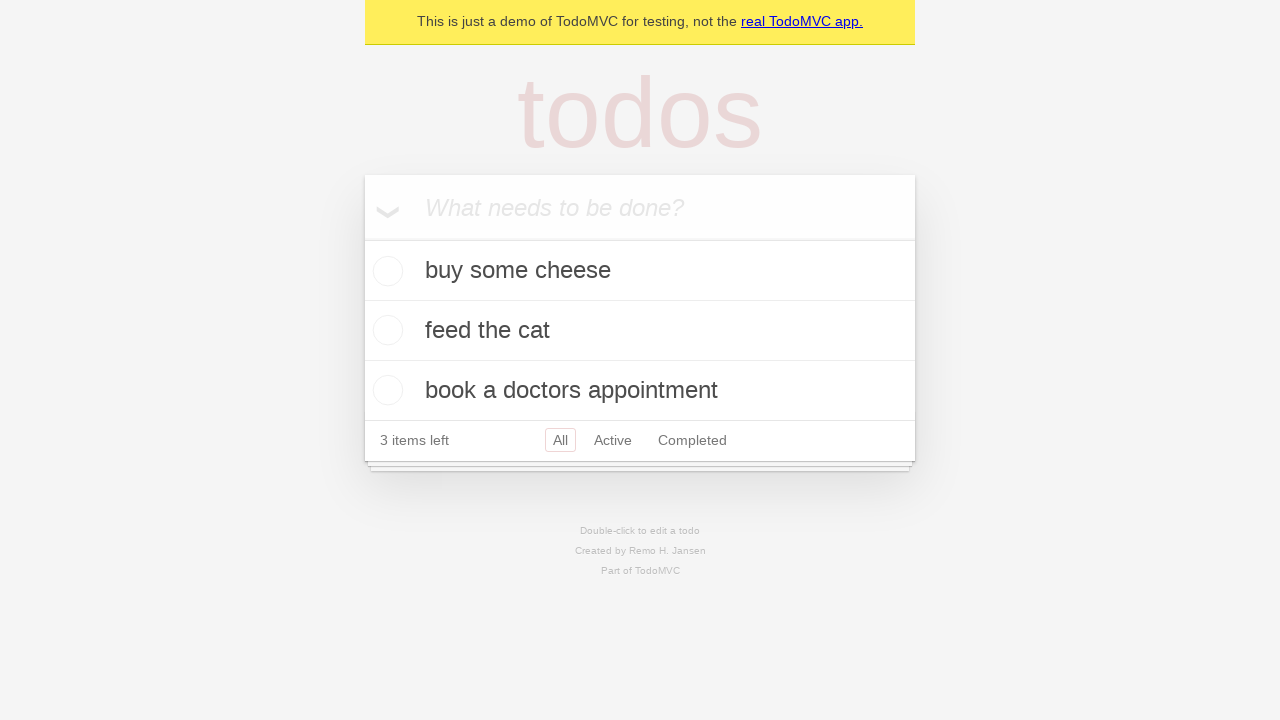

All three todos loaded
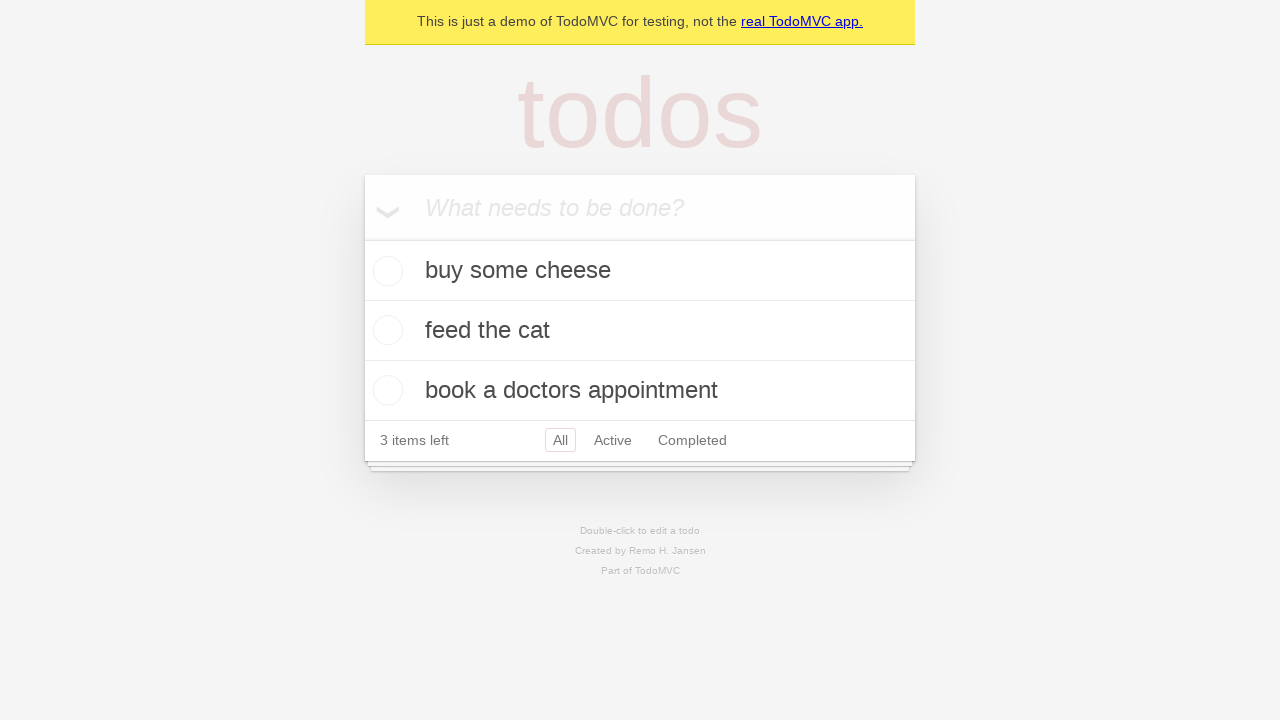

Checked the first todo item at (385, 271) on .todo-list li .toggle >> nth=0
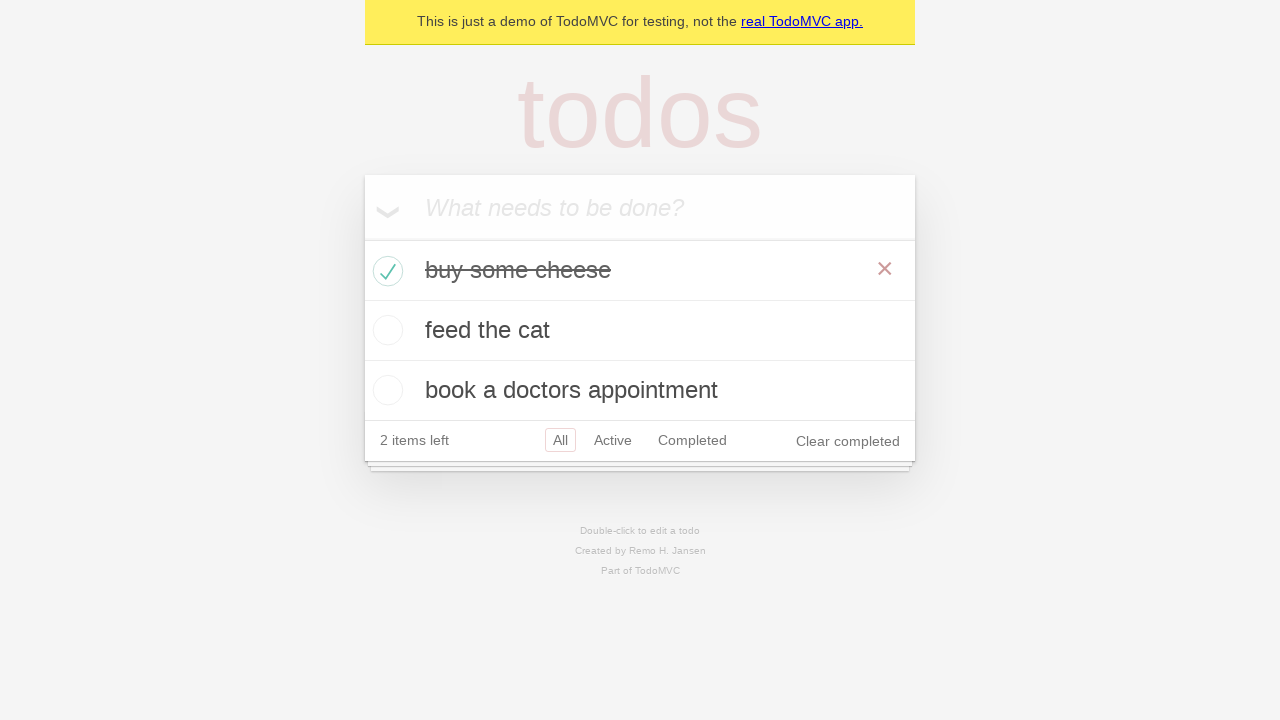

Clicked 'Clear completed' button at (848, 441) on internal:role=button[name="Clear completed"i]
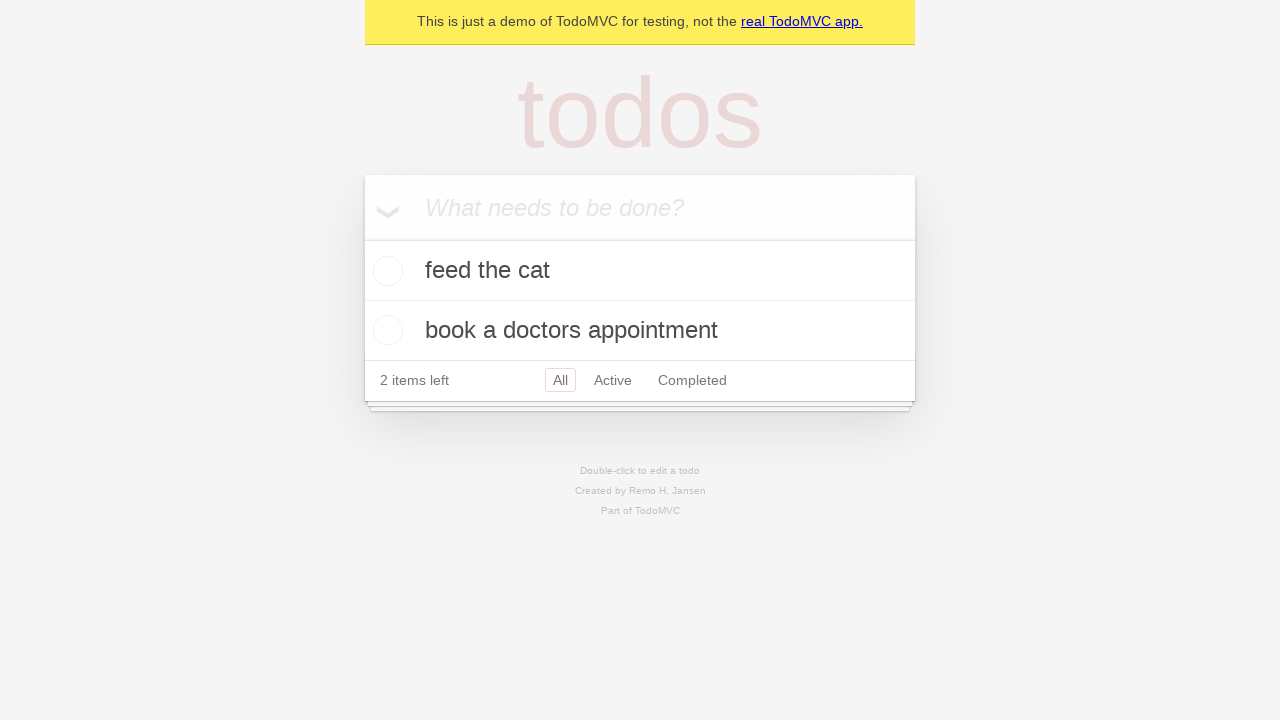

'Clear completed' button is now hidden (no completed items remain)
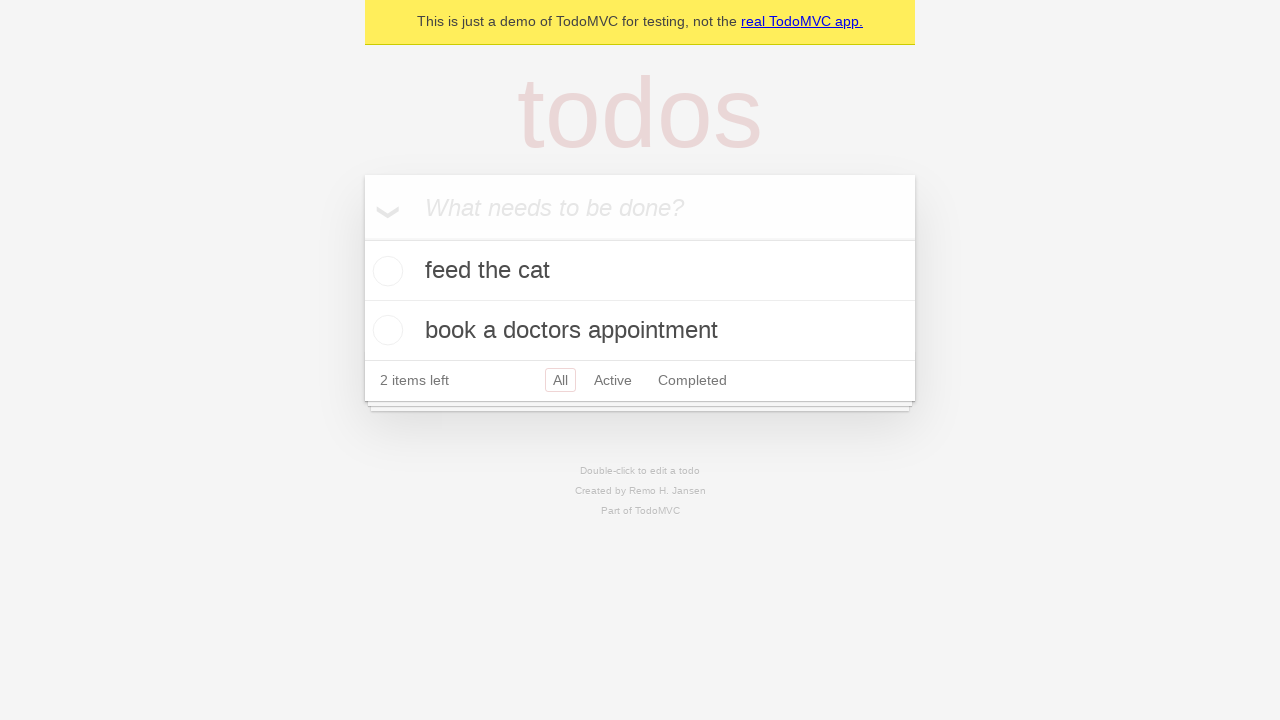

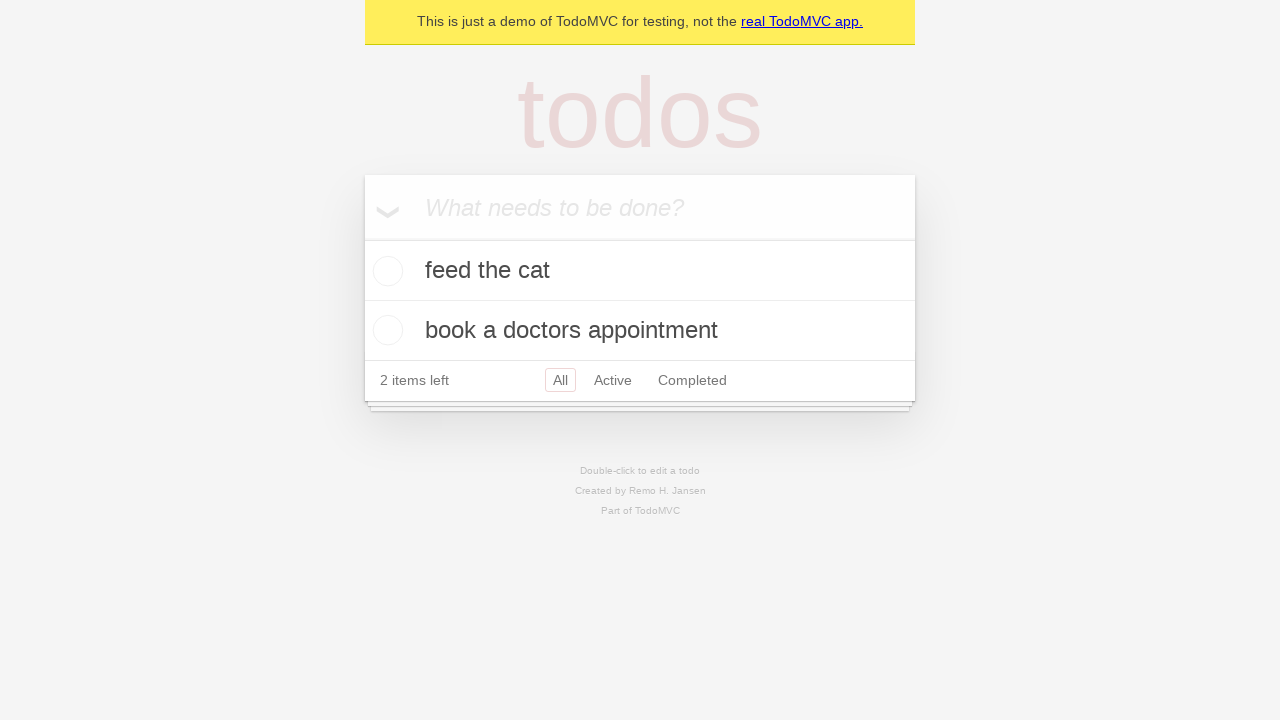